Tests drag and drop functionality on jQuery UI demo page by dragging an element and dropping it onto a target within an iframe

Starting URL: https://jqueryui.com/droppable/

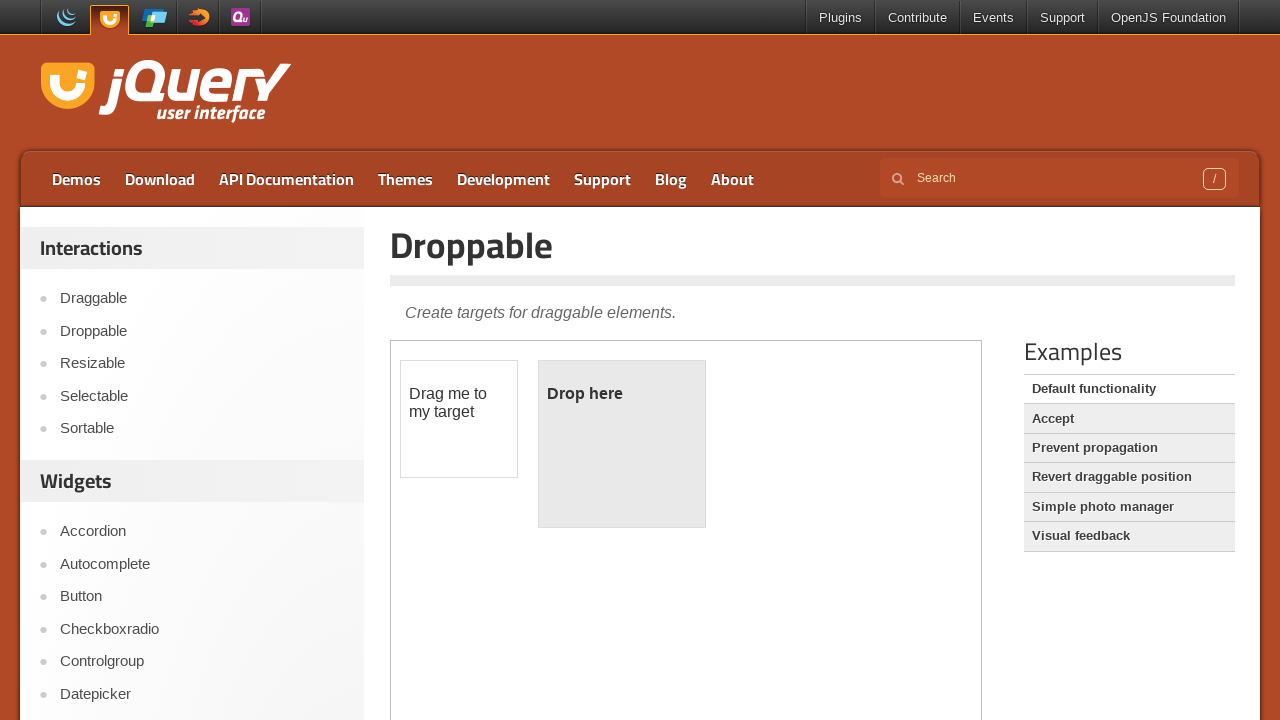

Located demo iframe on jQuery UI droppable page
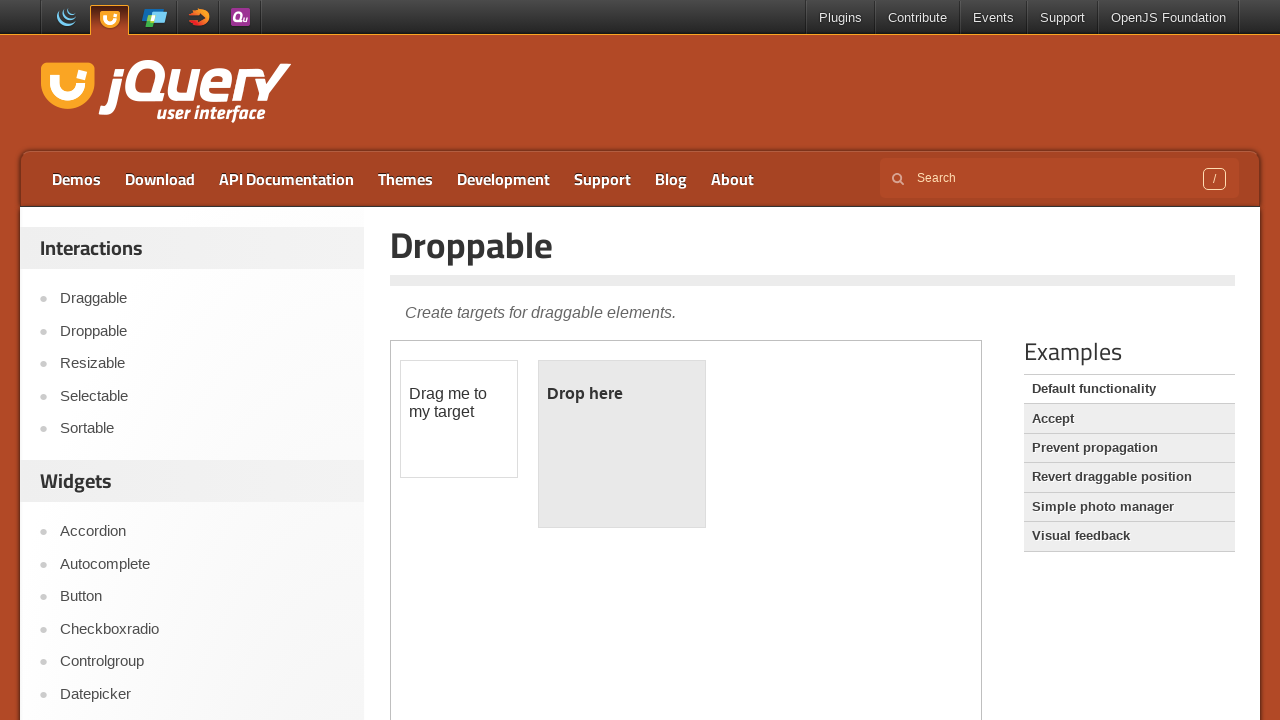

Located draggable element within iframe
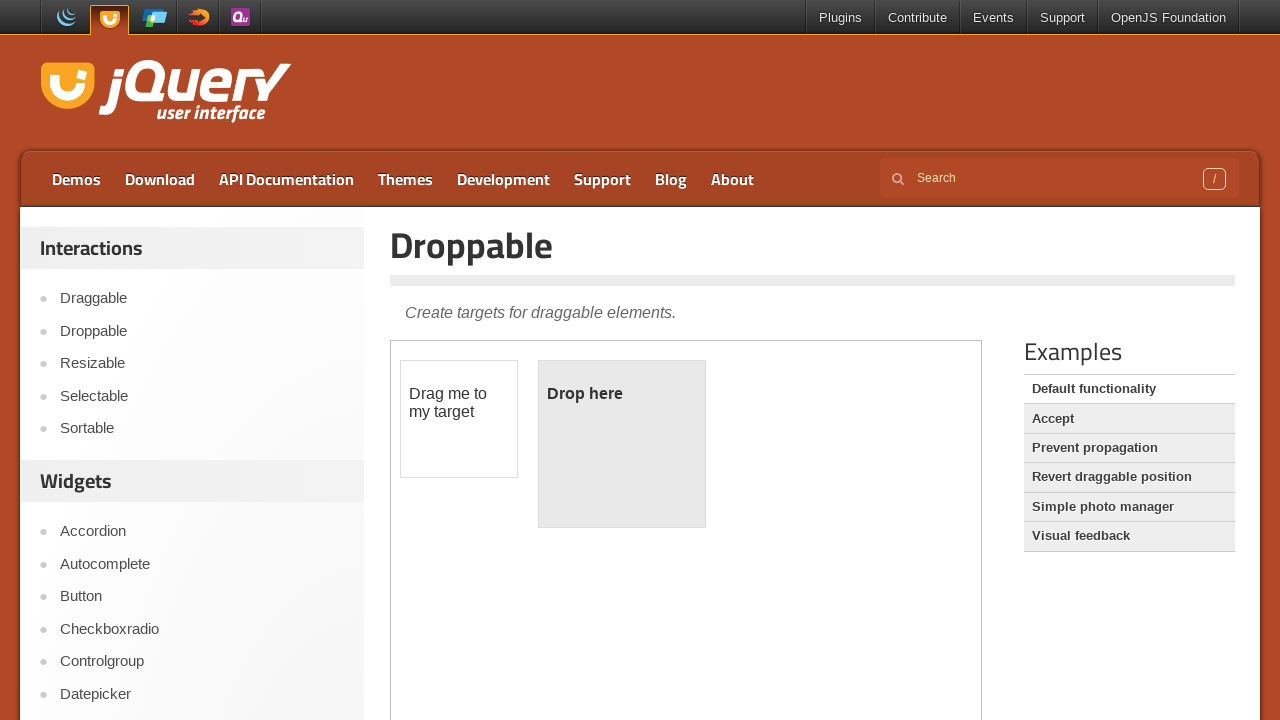

Located droppable target element within iframe
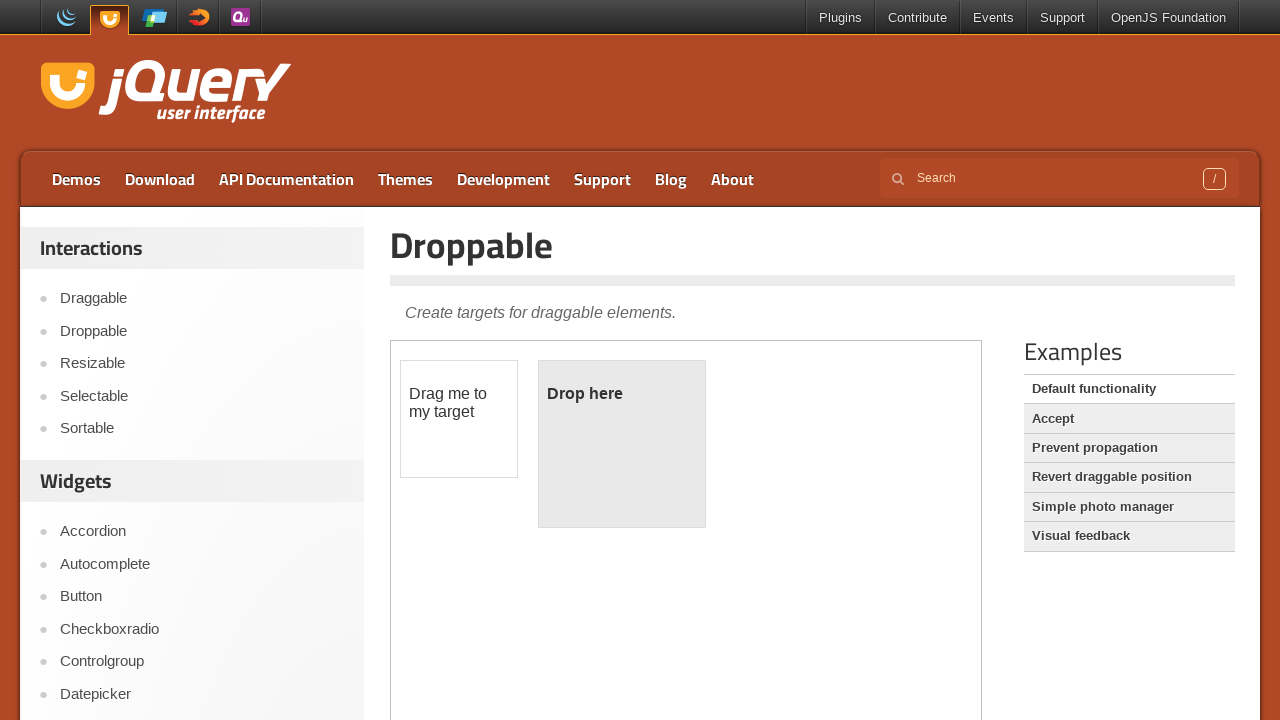

Dragged and dropped draggable element onto target at (622, 444)
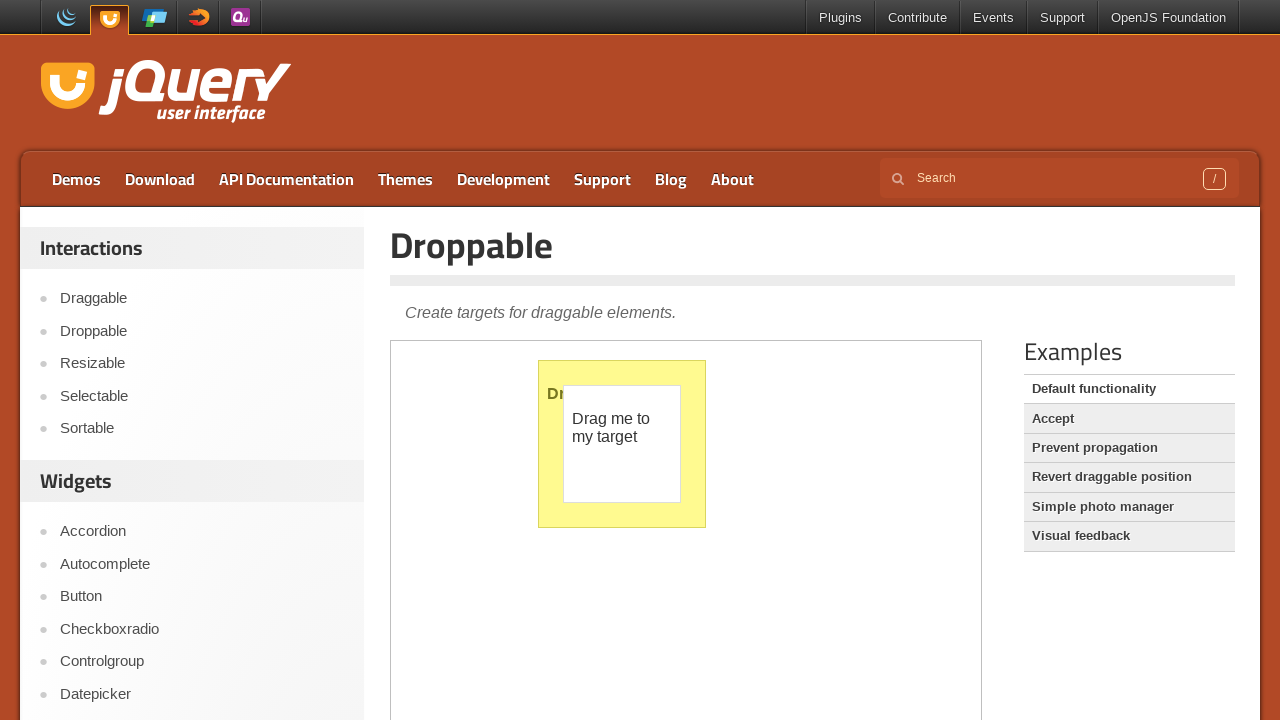

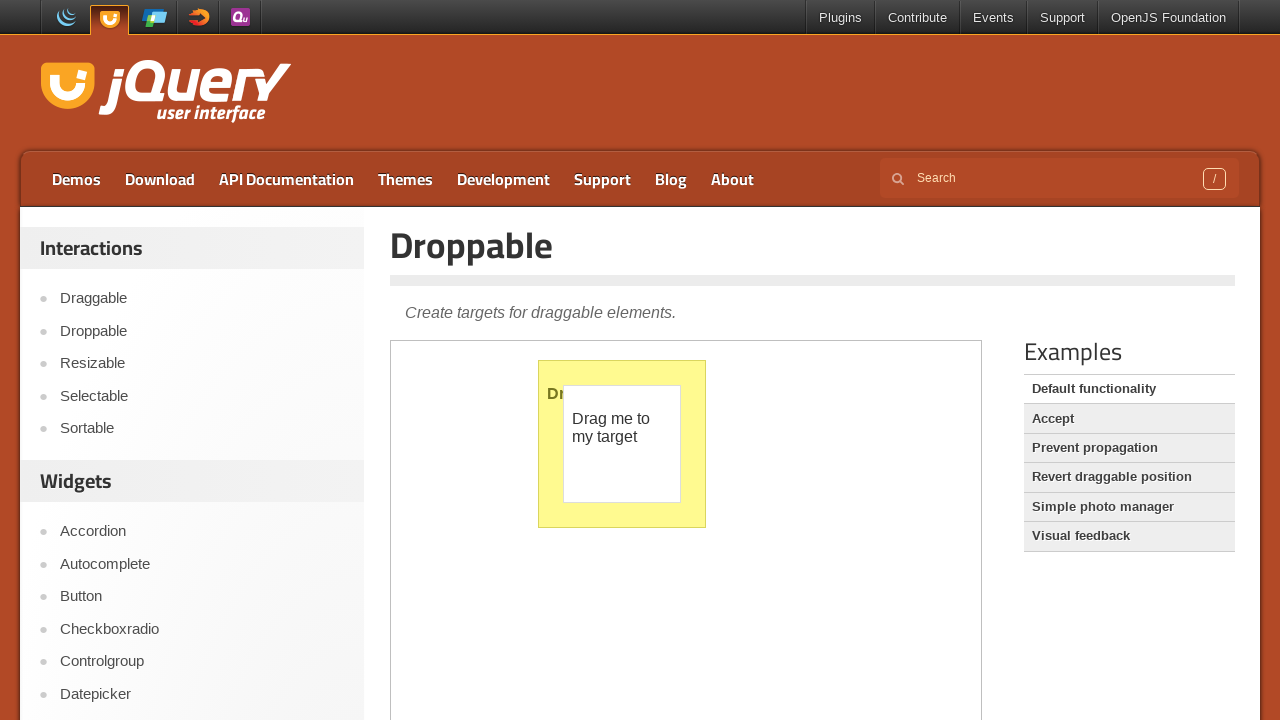